Tests a slow calculator by setting a delay, performing addition (7+8), and verifying the result appears after the delay

Starting URL: https://bonigarcia.dev/selenium-webdriver-java/slow-calculator.html

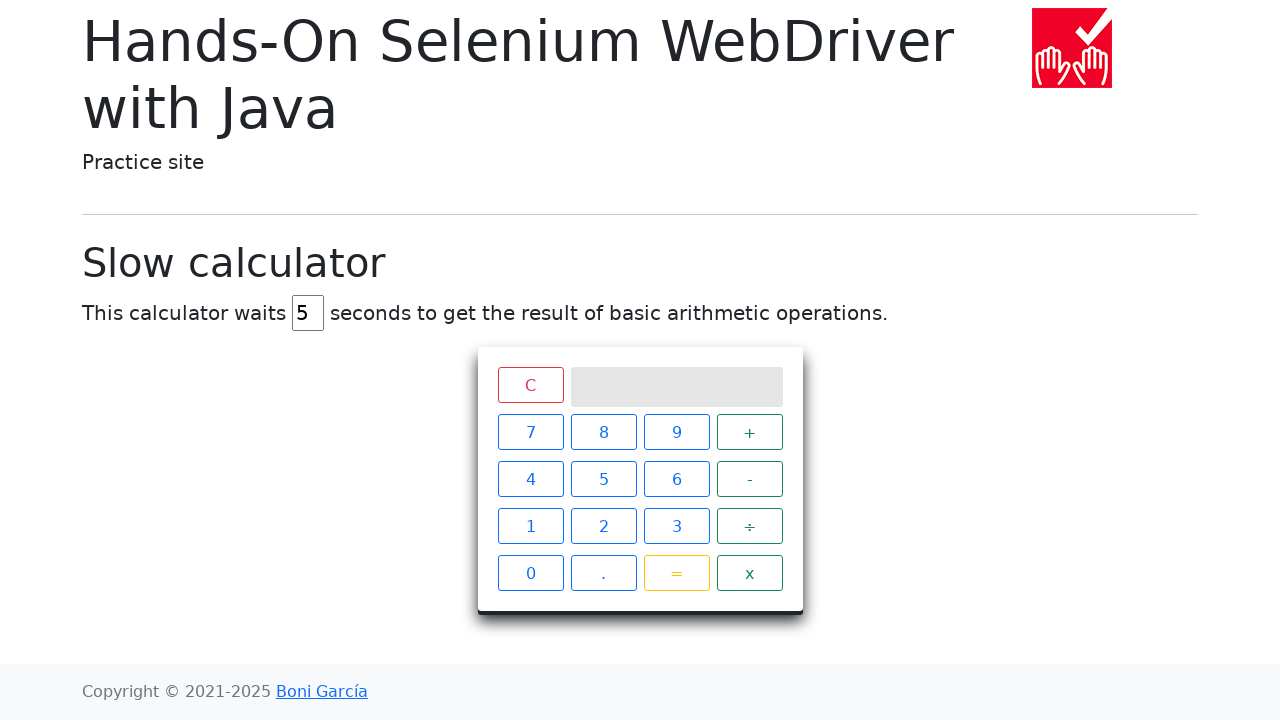

Navigated to slow calculator page
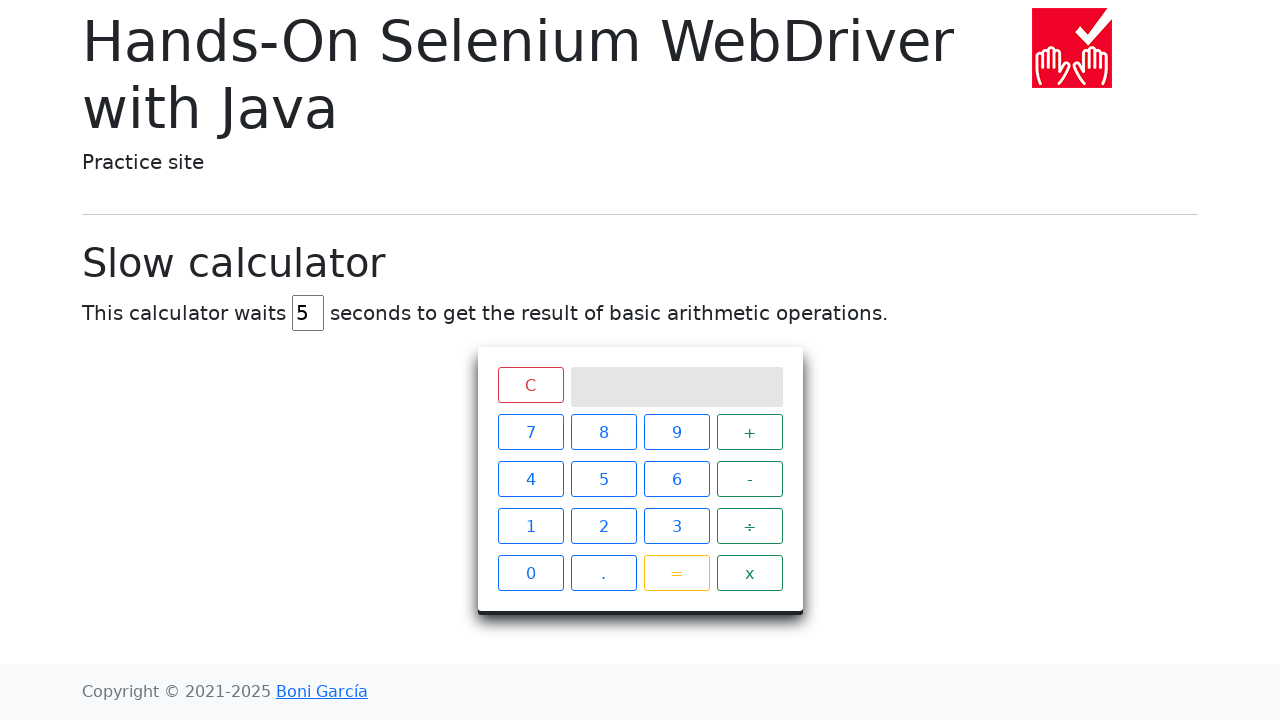

Cleared the delay input field on #delay
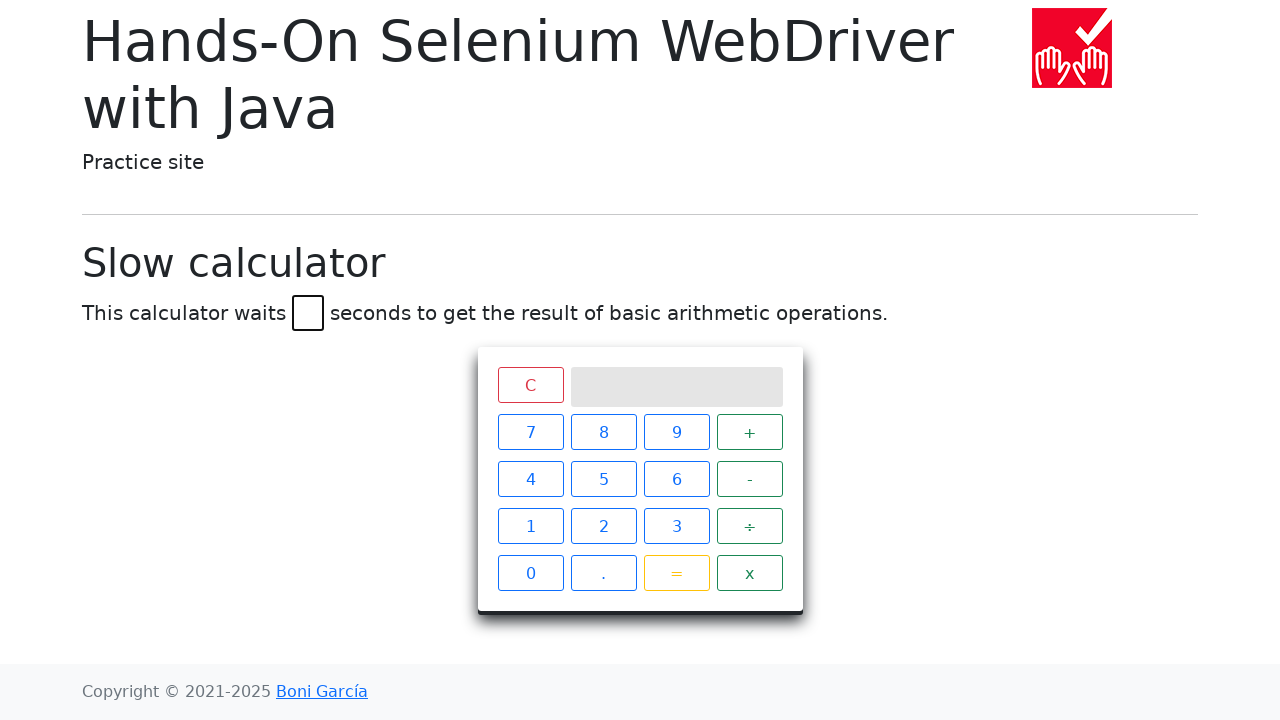

Set delay to 45 seconds on #delay
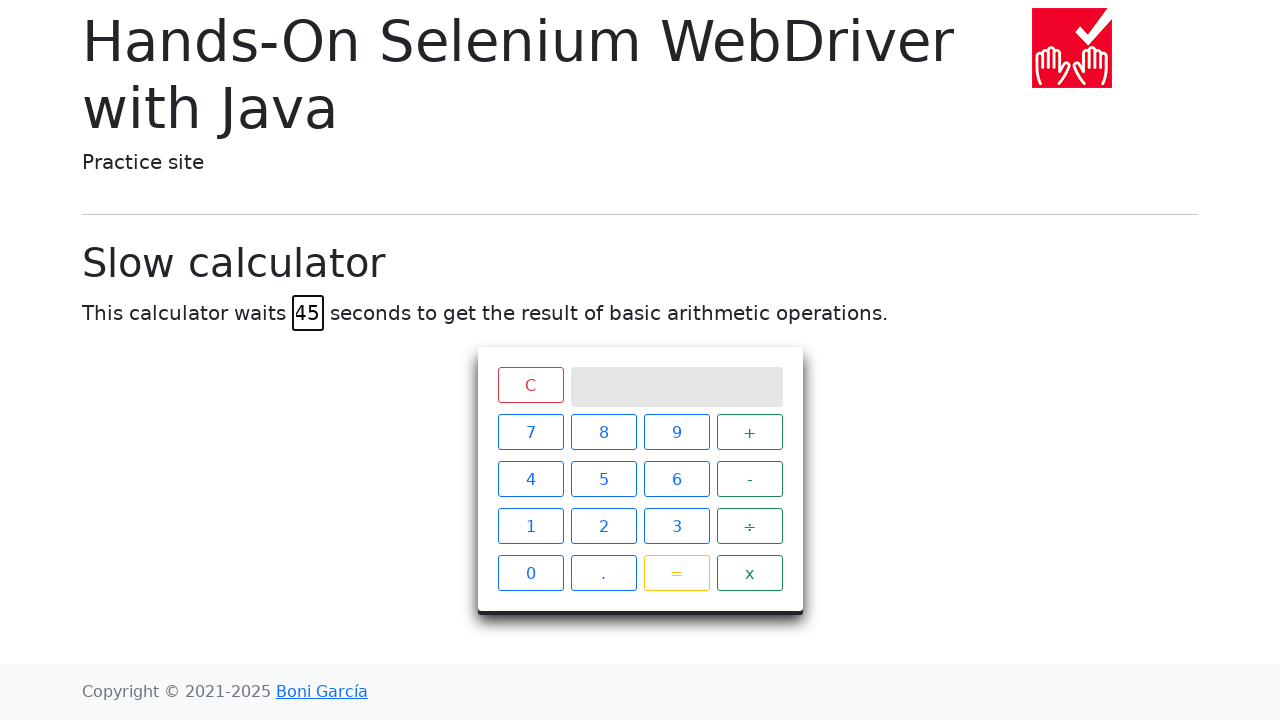

Clicked number 7 at (530, 432) on span:text('7')
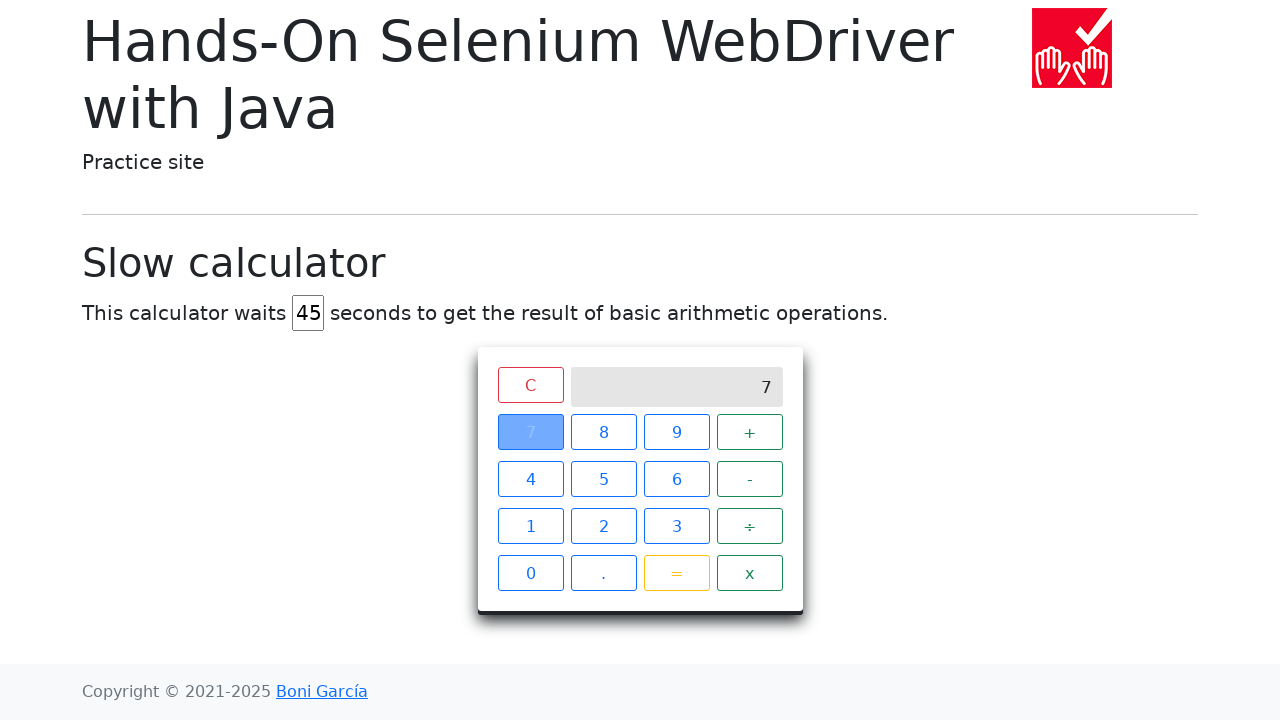

Clicked plus operator at (750, 432) on span:text('+')
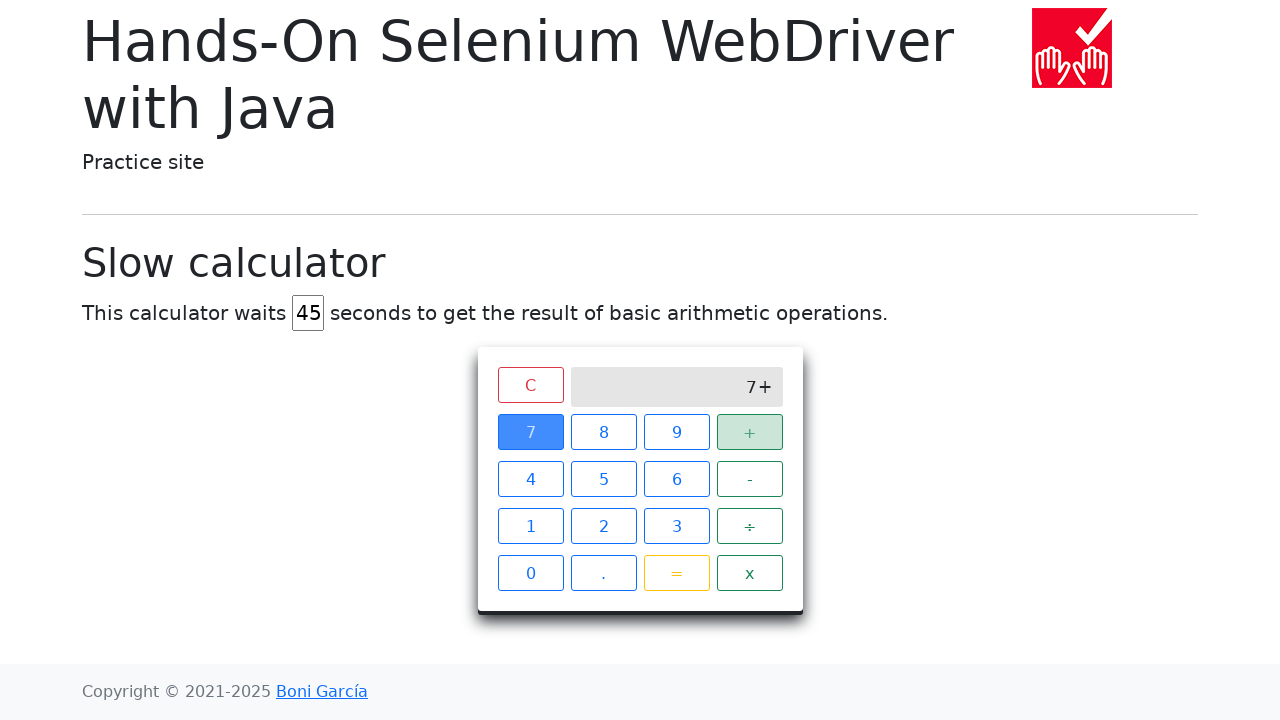

Clicked number 8 at (604, 432) on span:text('8')
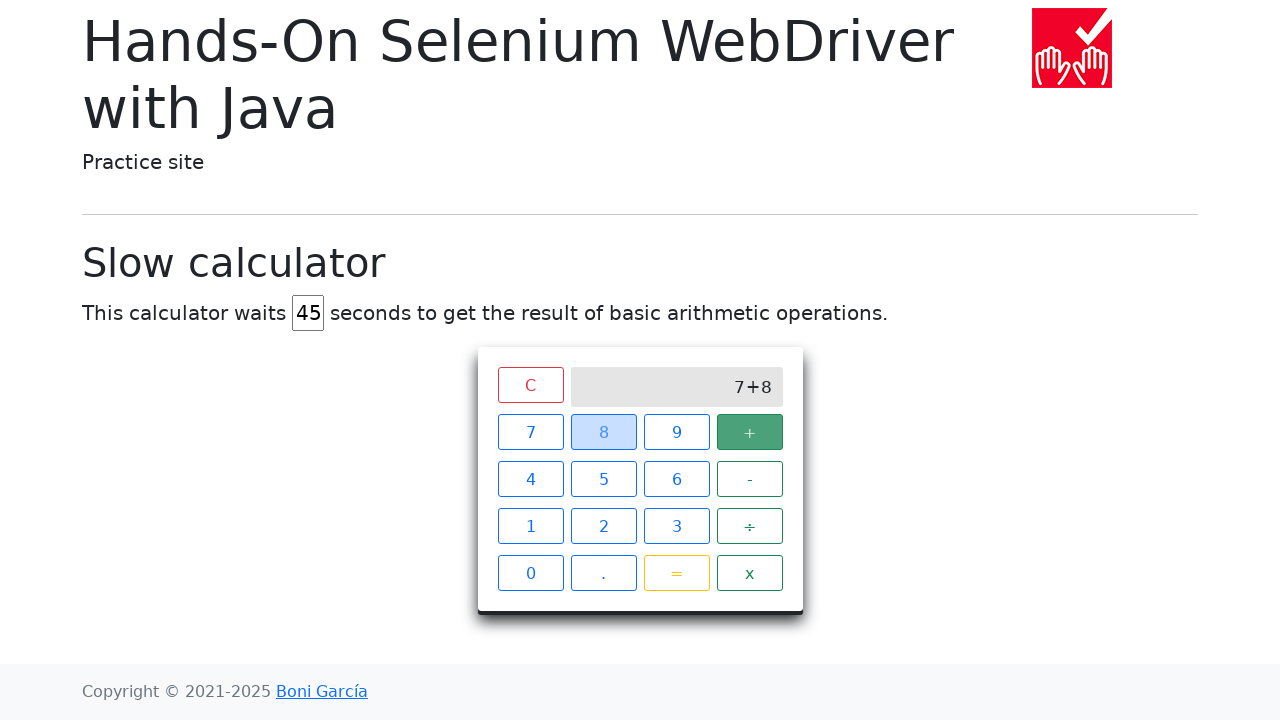

Clicked equals button to start calculation at (676, 573) on span:text('=')
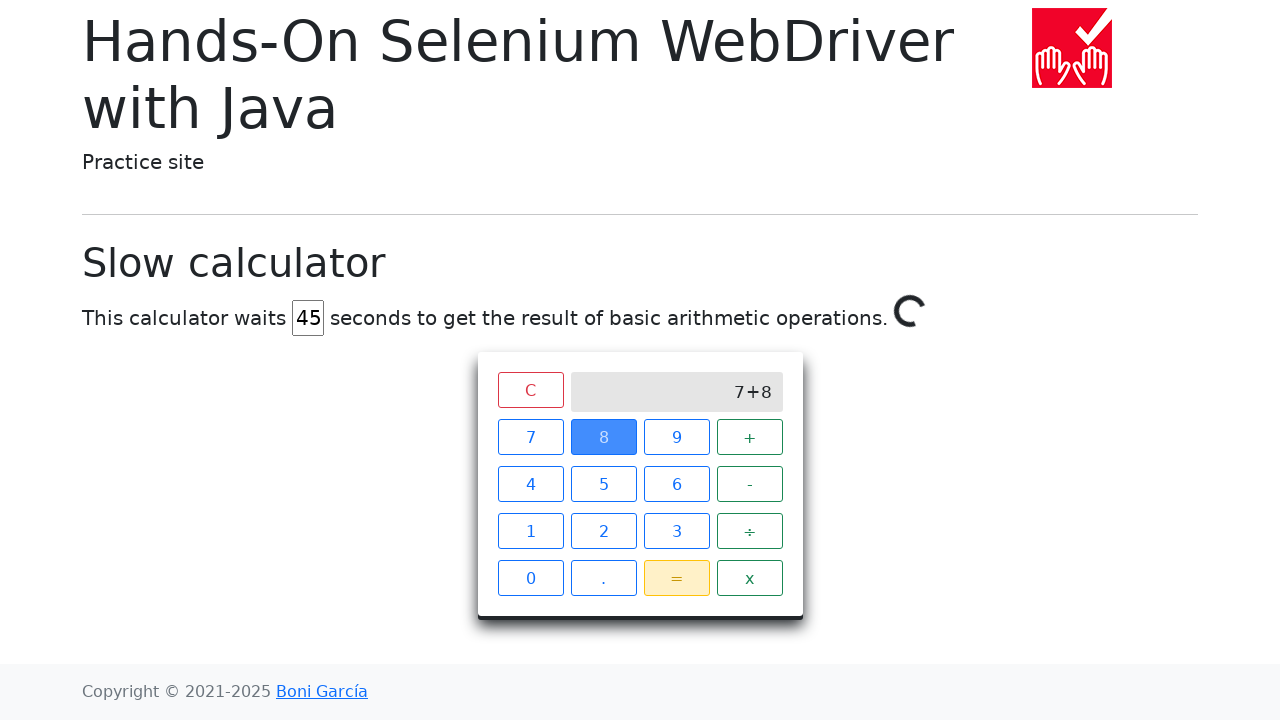

Calculation completed and result '15' appeared after 45-second delay
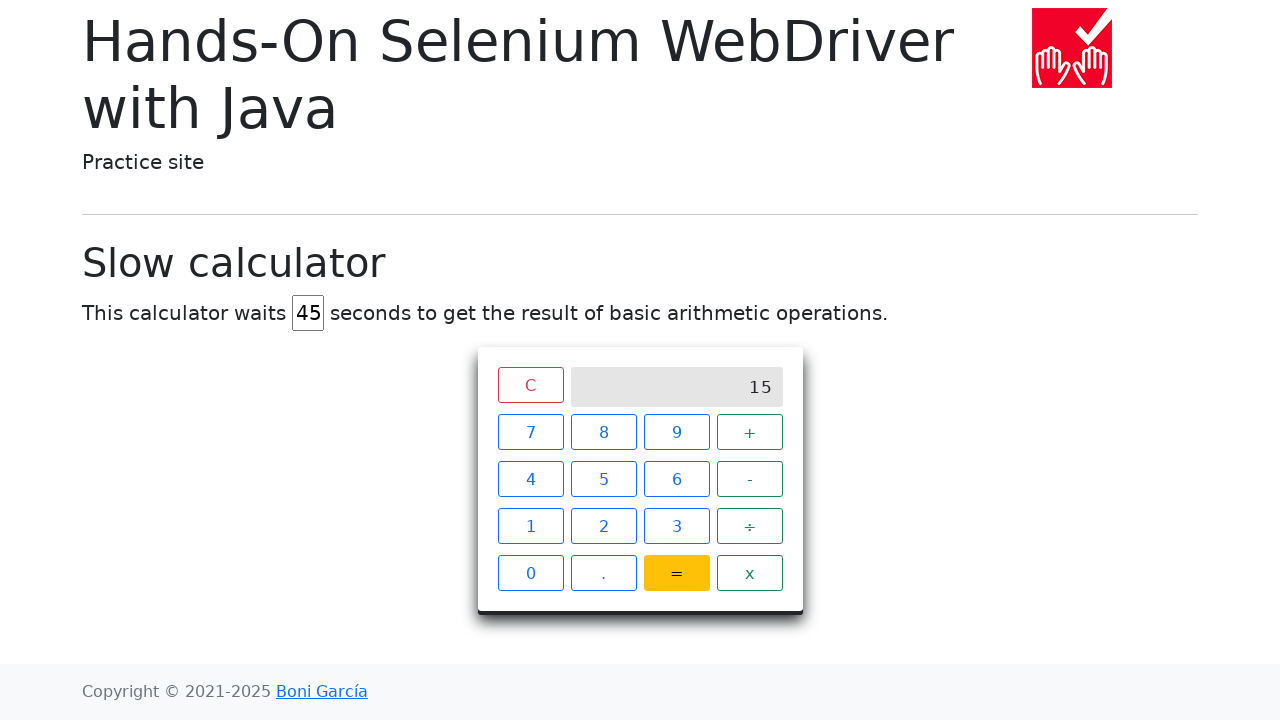

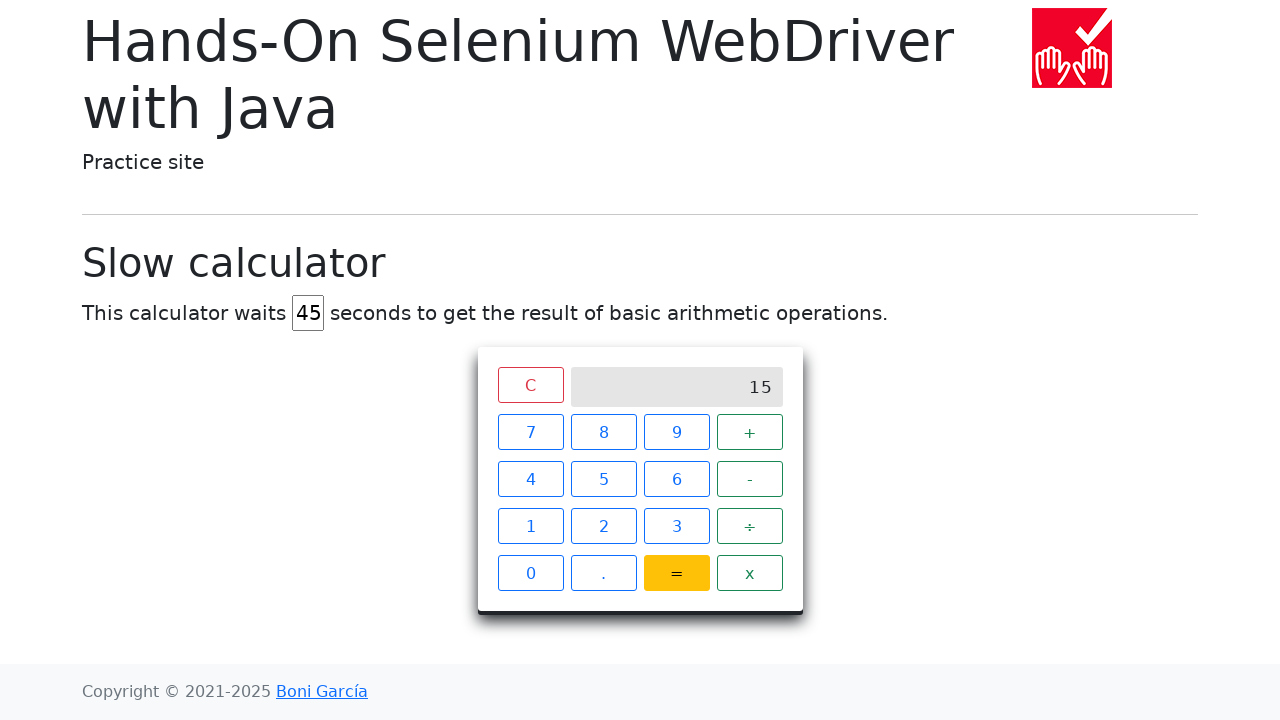